Tests e-commerce flow by navigating to laptops category, selecting MacBook Air, adding it to cart, and viewing the cart contents

Starting URL: https://www.demoblaze.com/

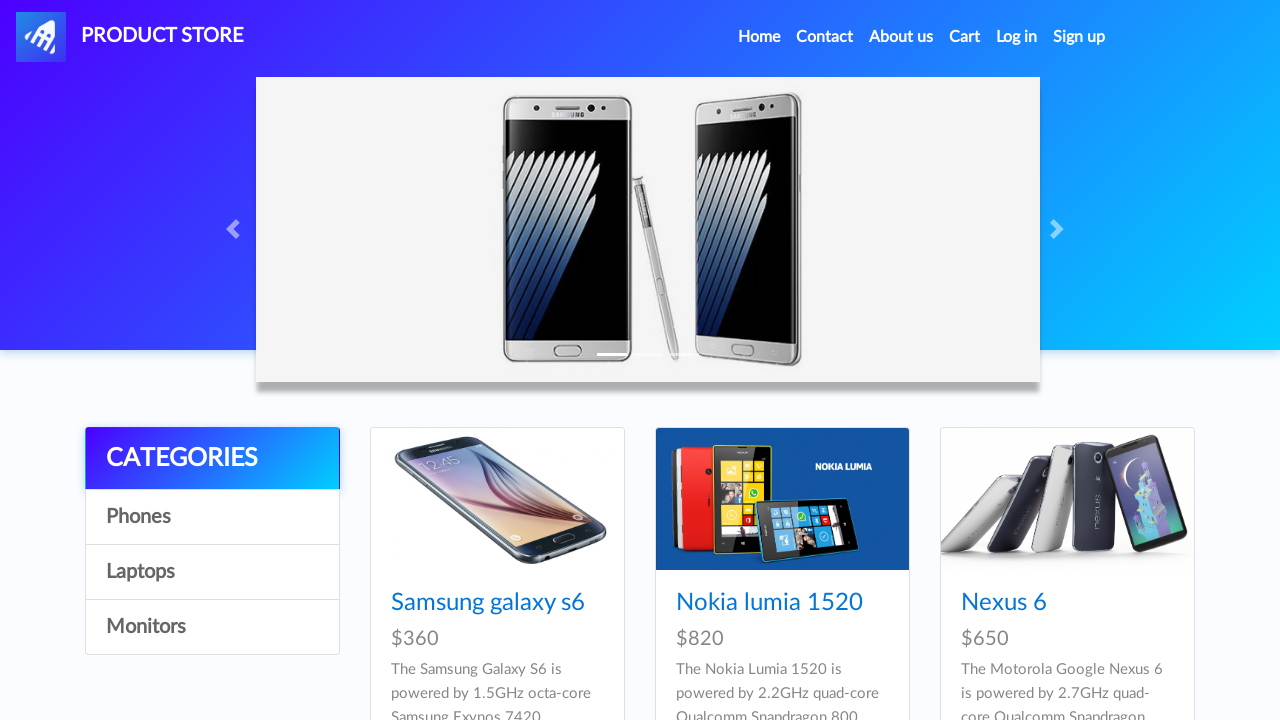

Clicked on Laptops category at (212, 572) on text=Laptops
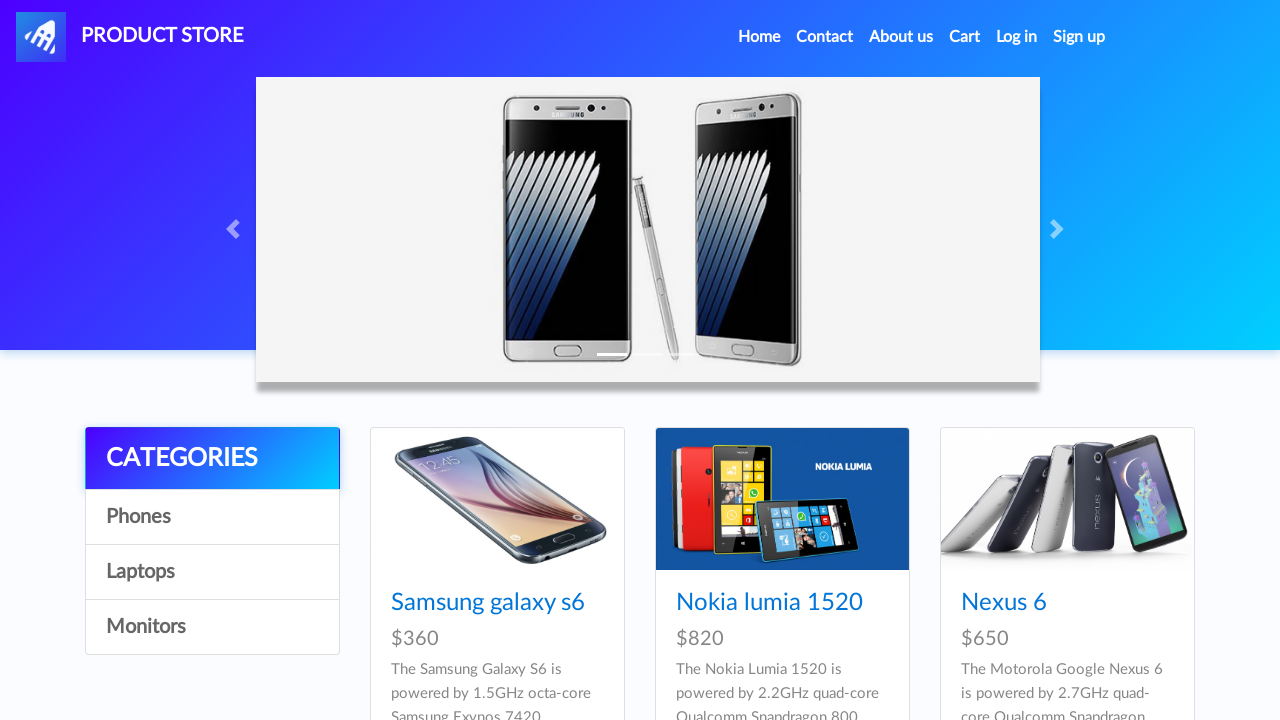

MacBook air product appeared in Laptops category
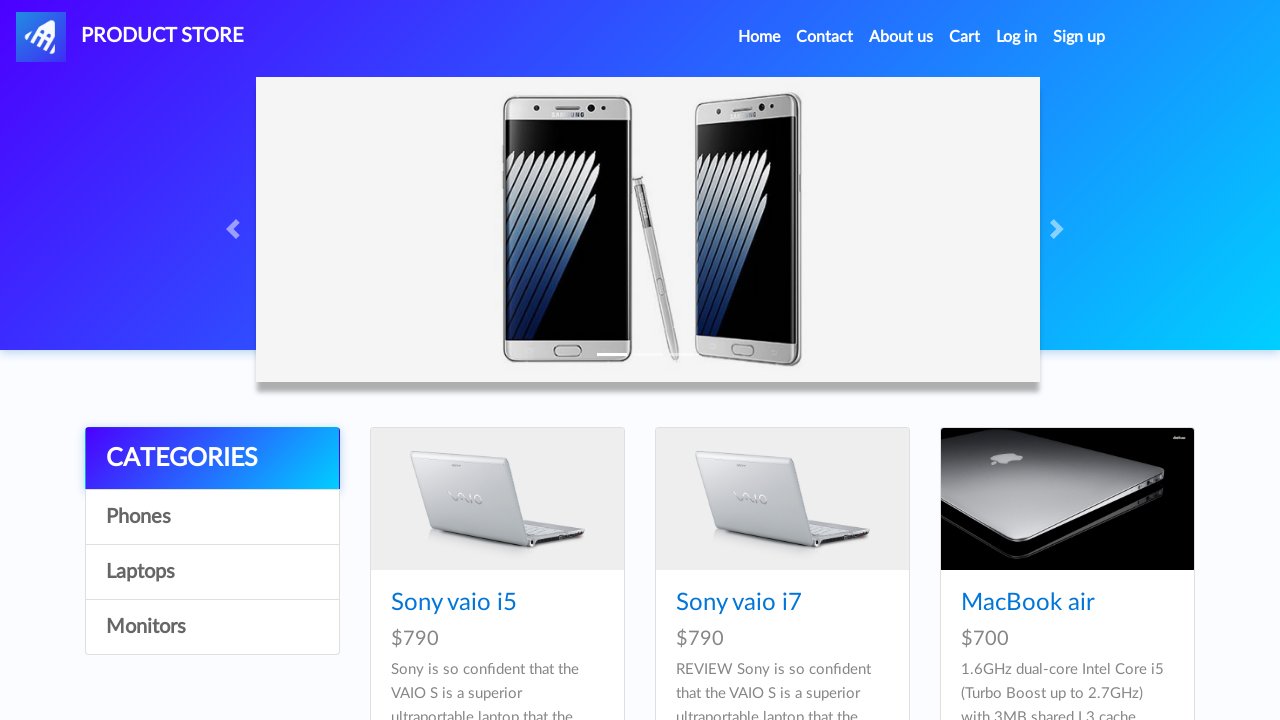

Clicked on MacBook air product at (1028, 603) on text=MacBook air
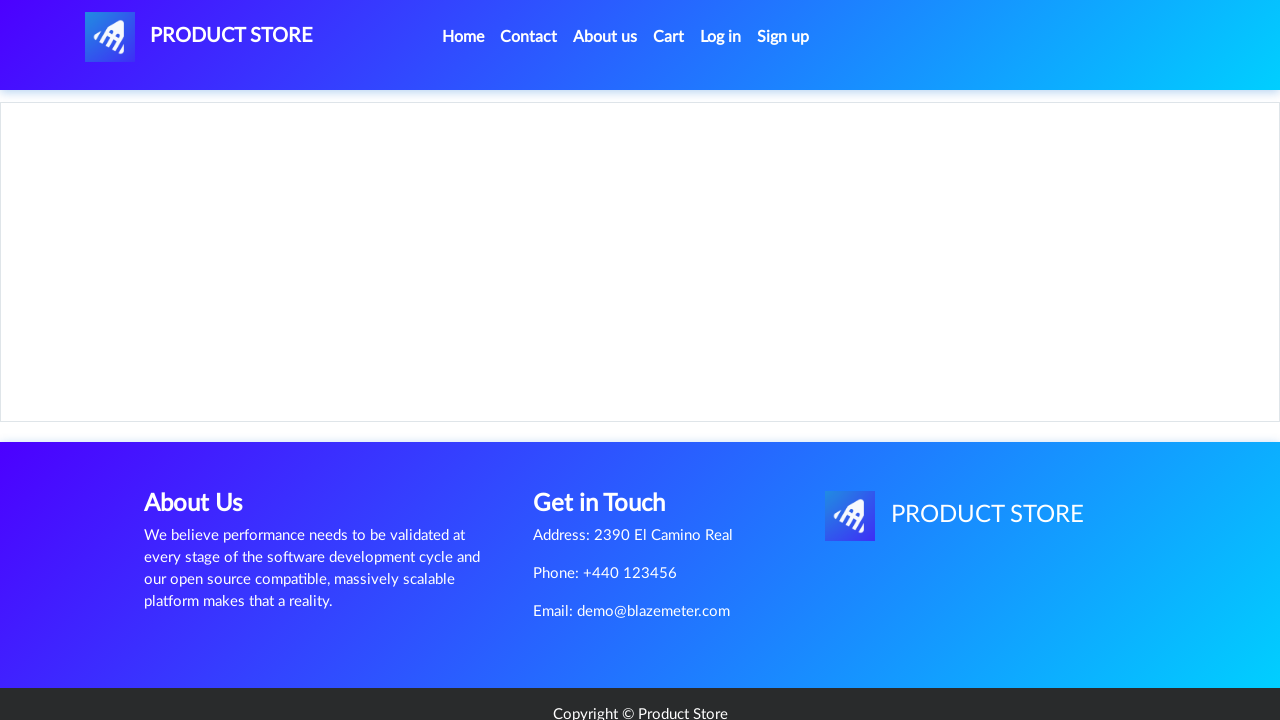

Product page loaded with Add to cart button visible
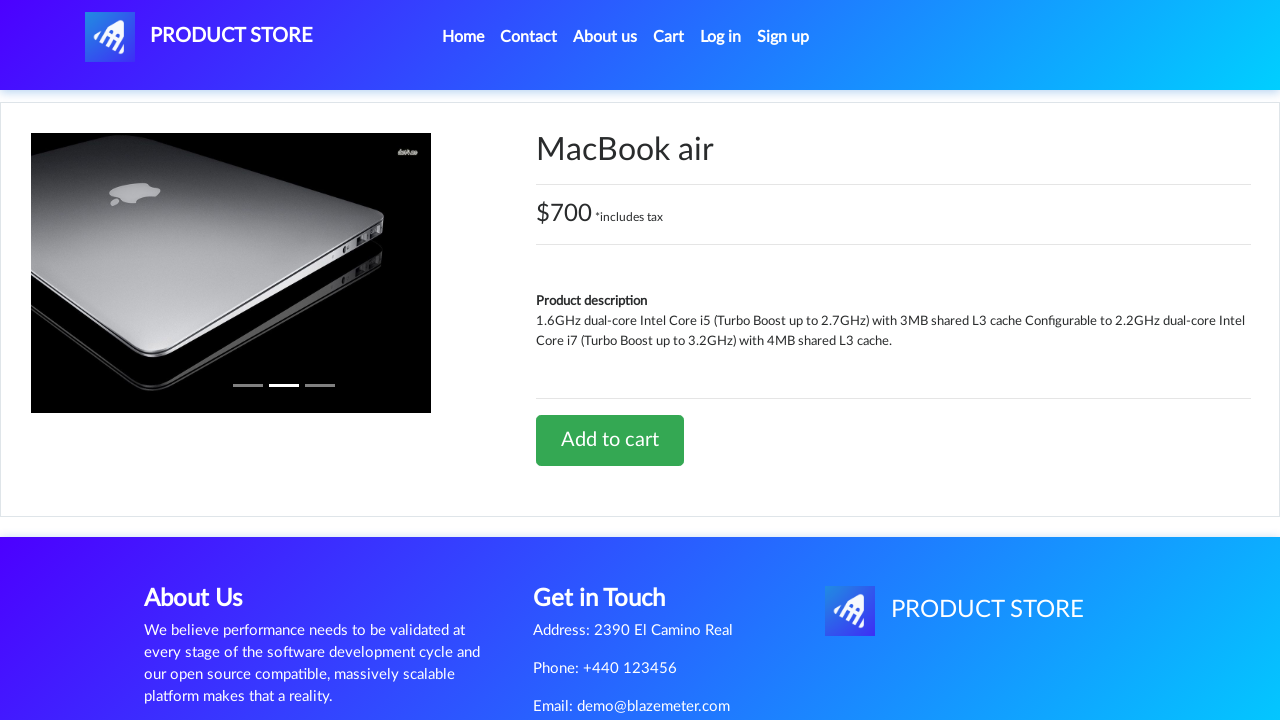

Clicked Add to cart button for MacBook air at (610, 440) on text=Add to cart
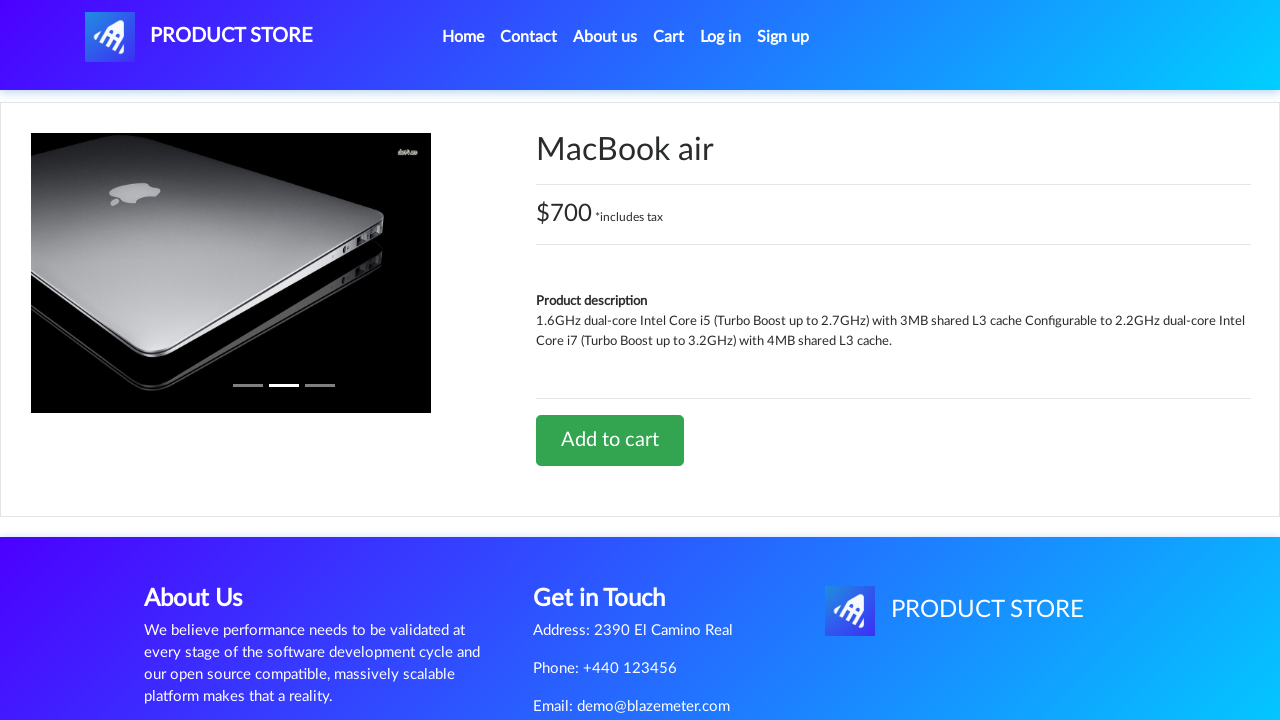

Accepted confirmation dialog after adding to cart
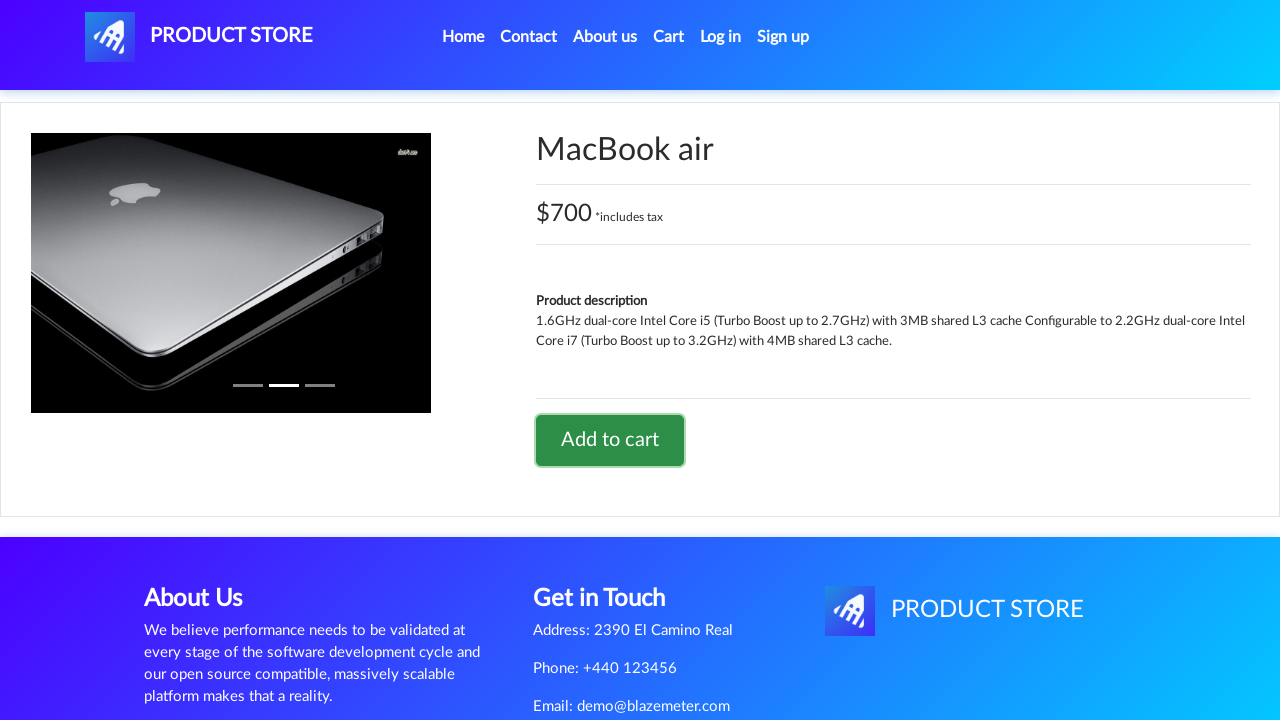

Clicked on Cart link to view cart contents at (669, 37) on #cartur
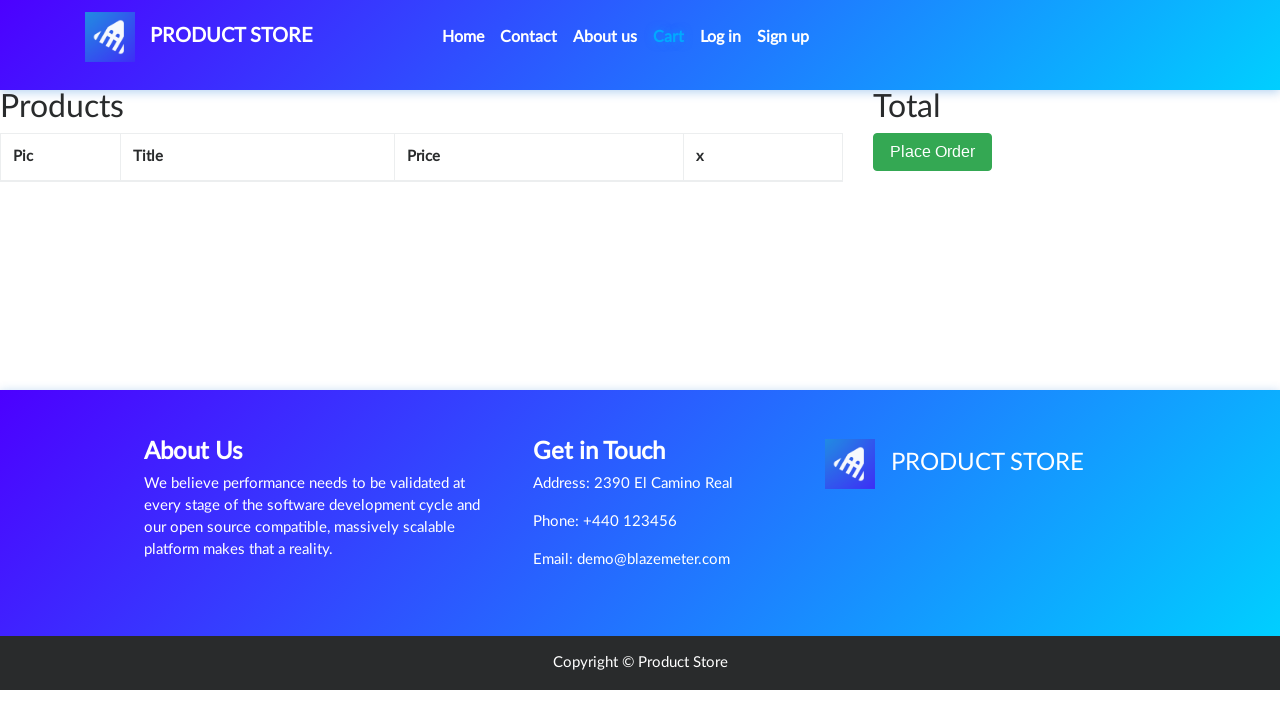

Cart loaded and MacBook air product is visible in cart
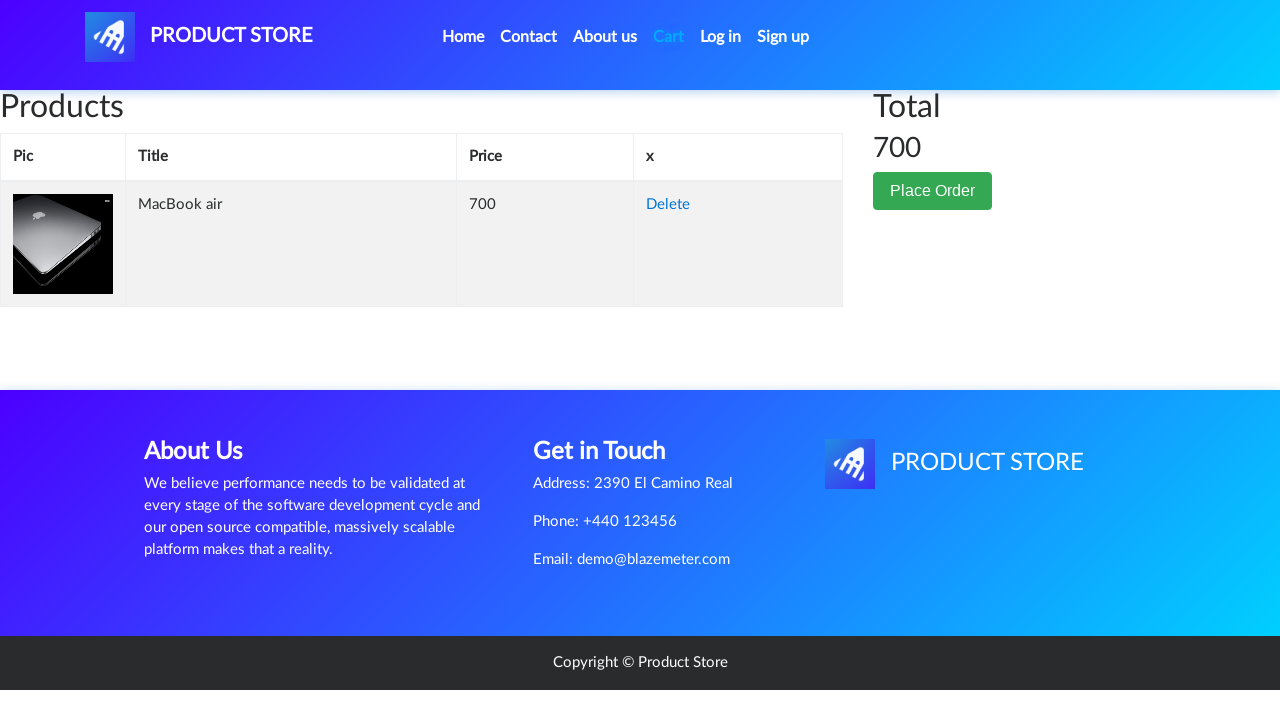

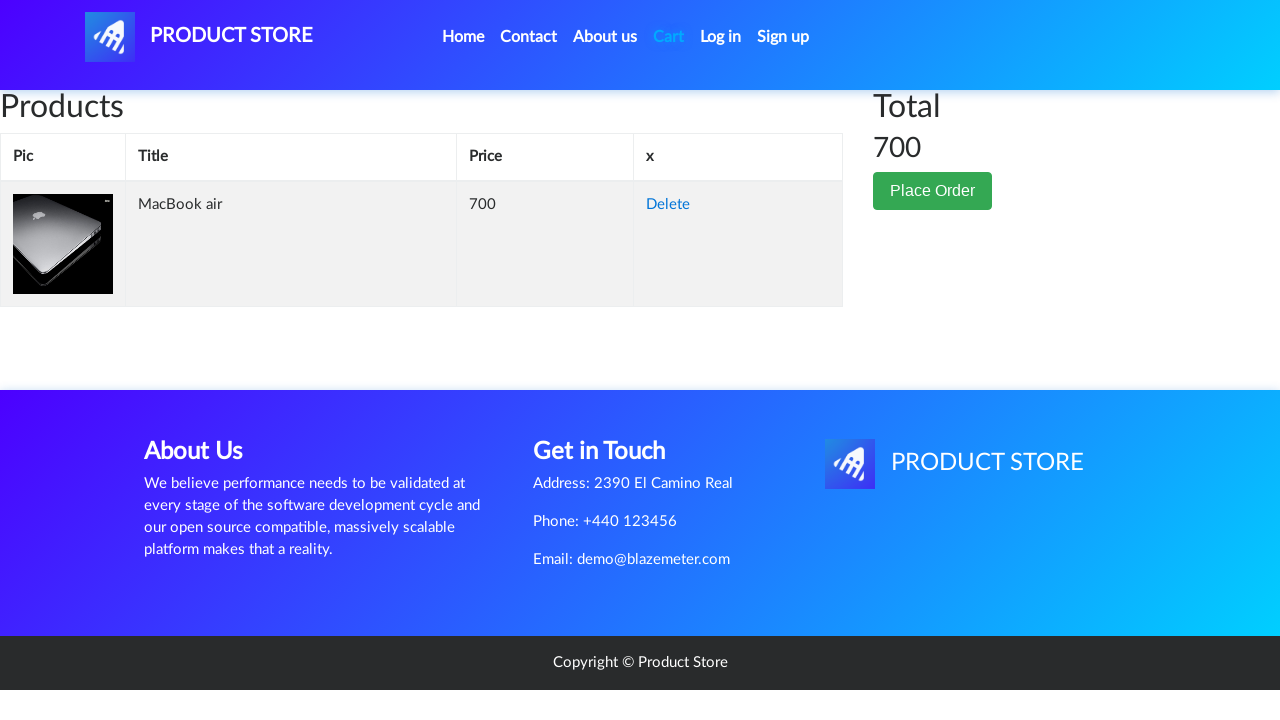